Tests the Python.org website search functionality by entering "pycon" in the search box and verifying results are returned

Starting URL: http://www.python.org

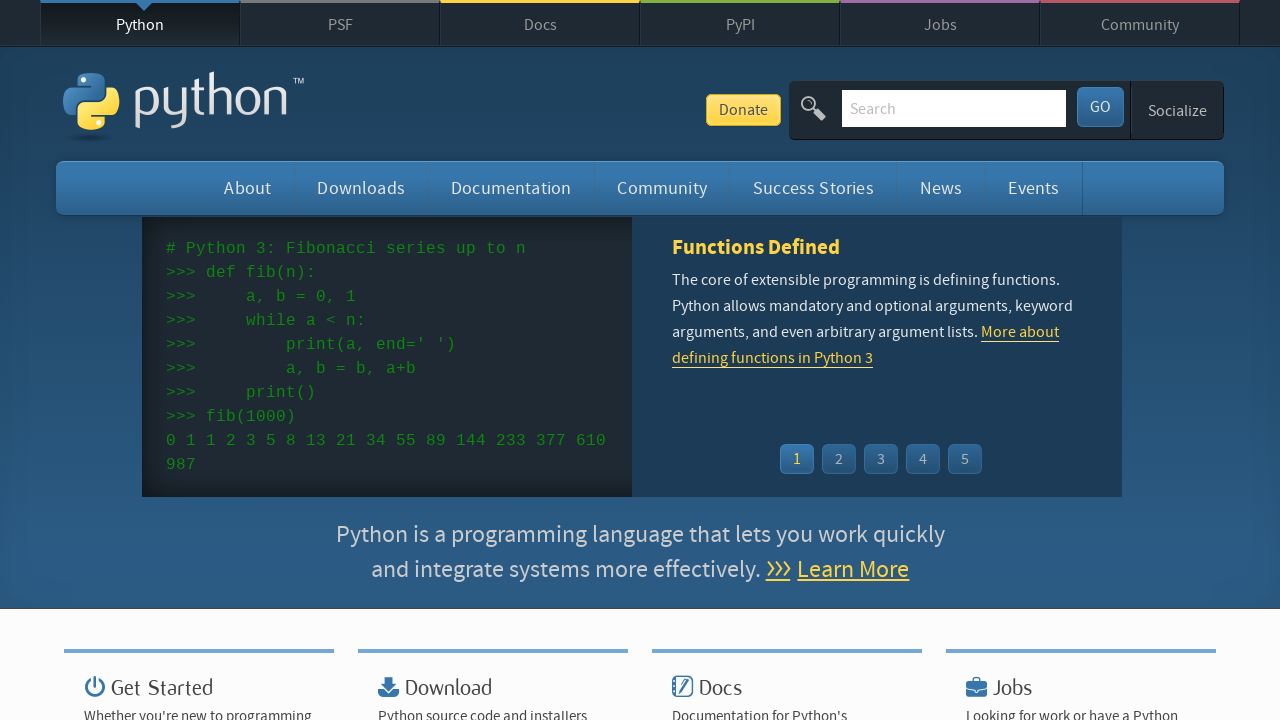

Verified page title contains 'Python'
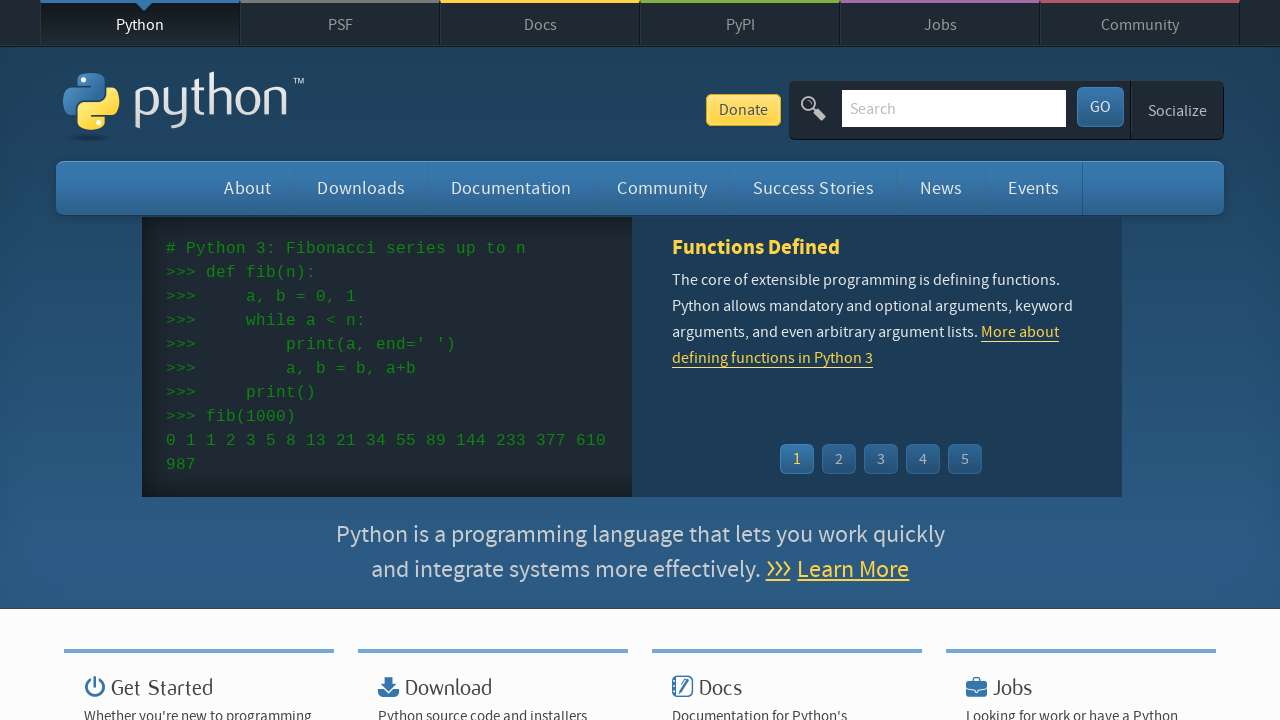

Located search input field
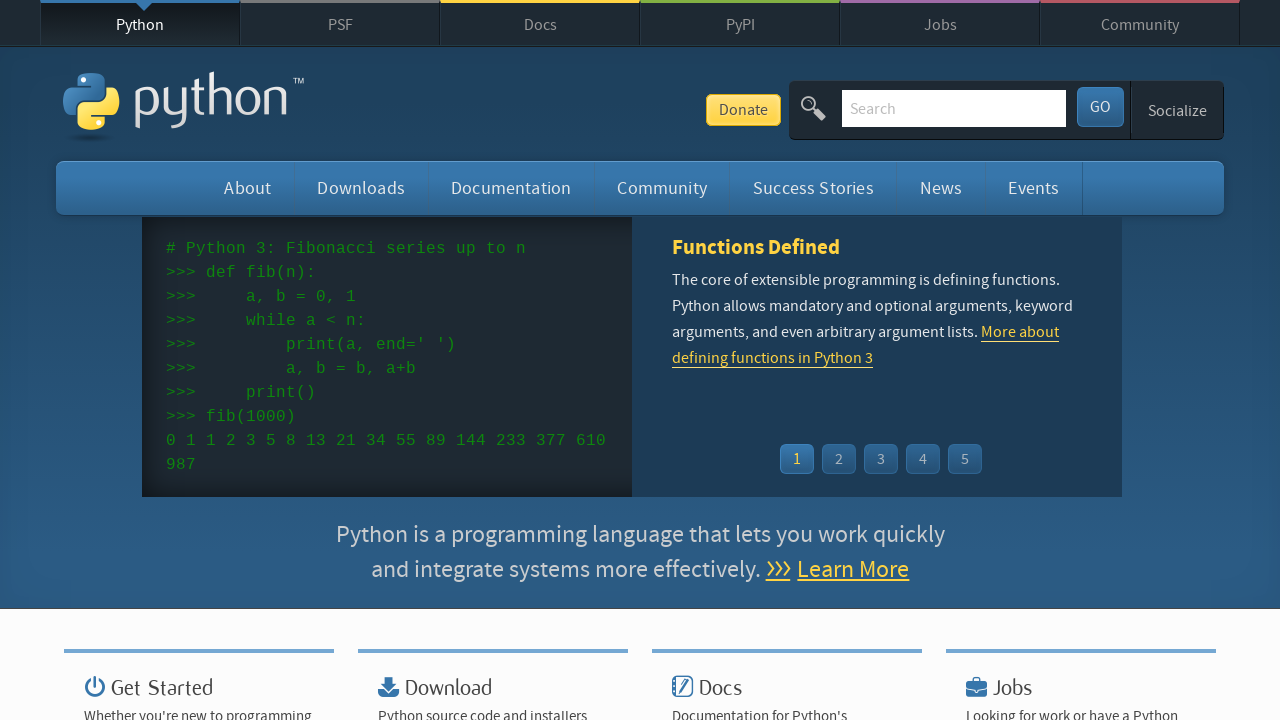

Cleared search input field on input[name='q']
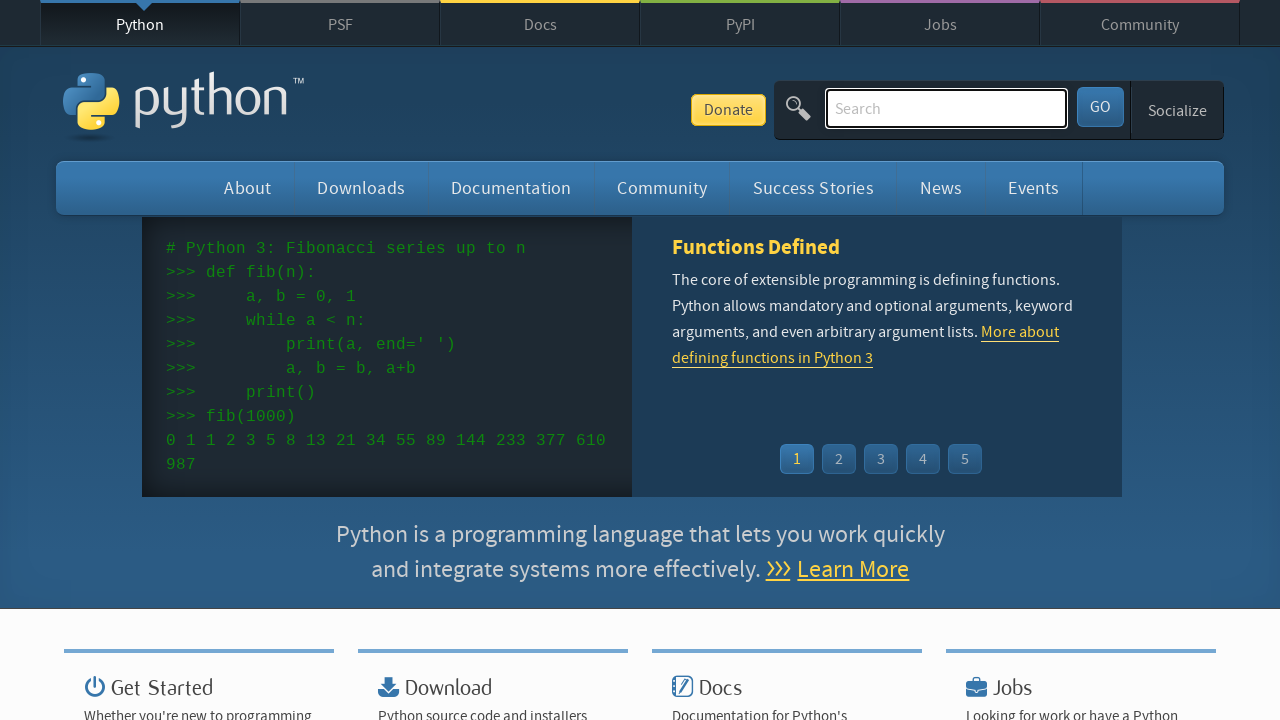

Filled search field with 'pycon' on input[name='q']
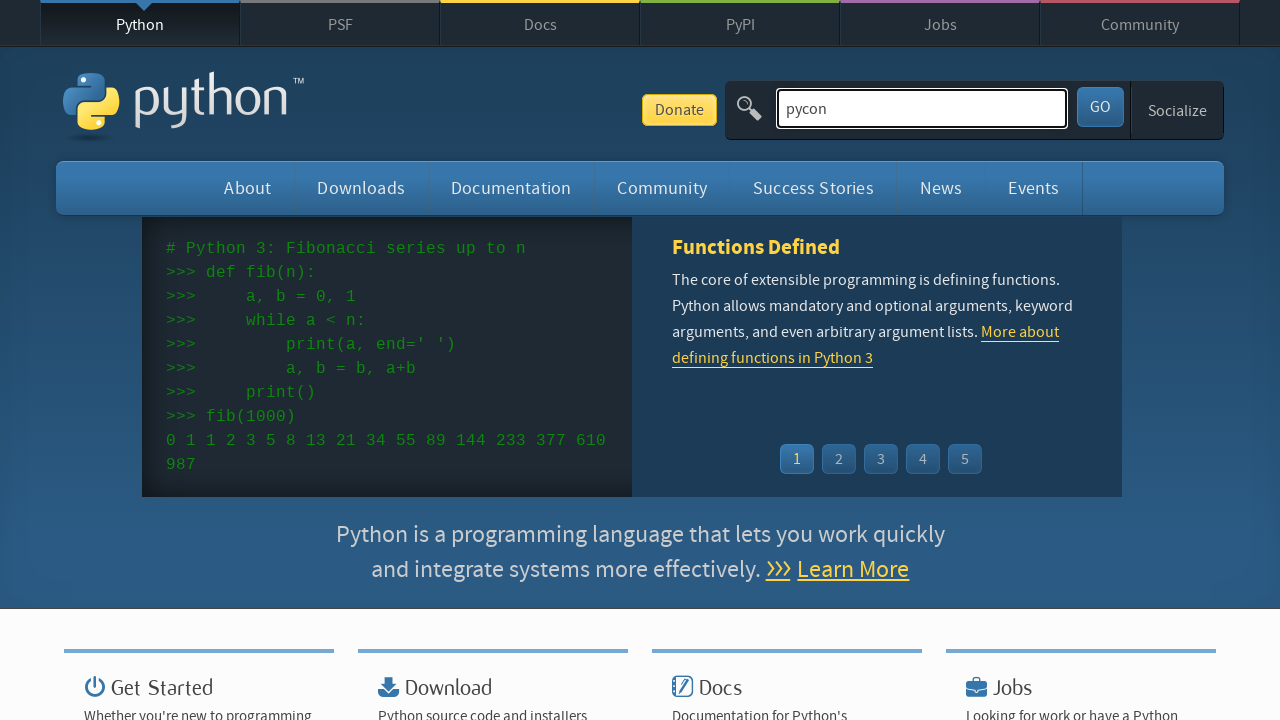

Pressed Enter to submit search on input[name='q']
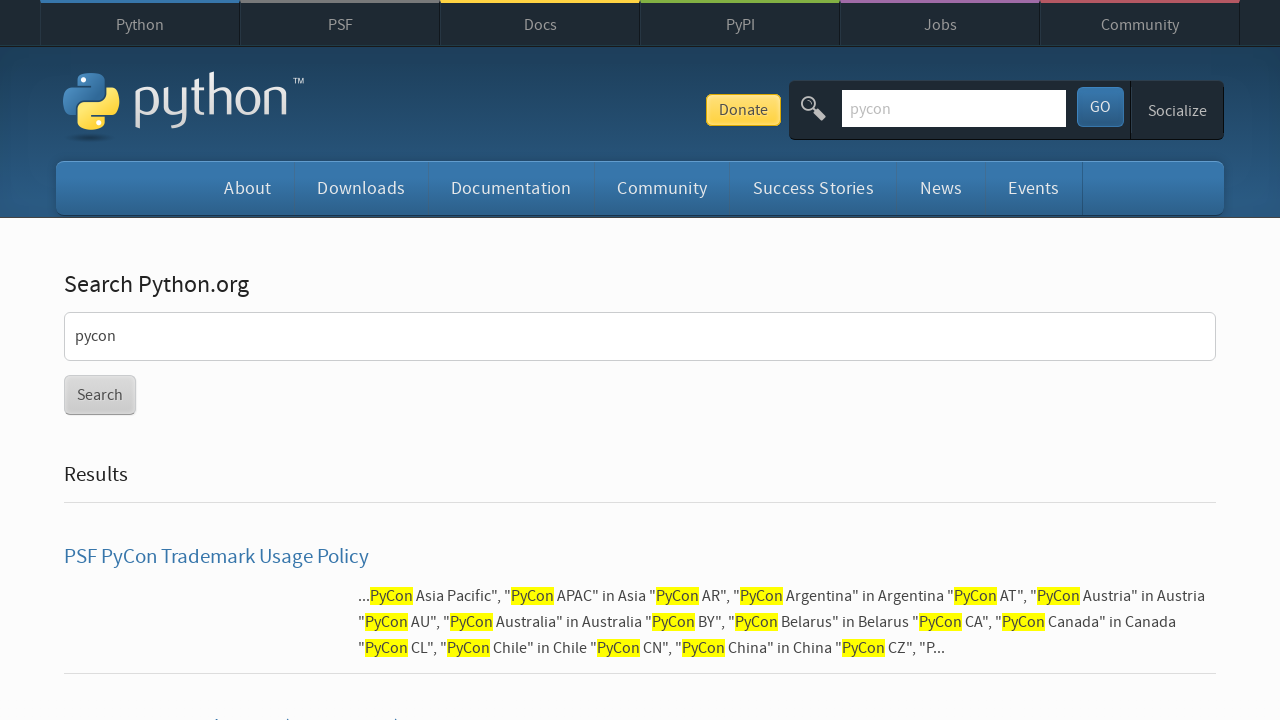

Waited for search results page to load
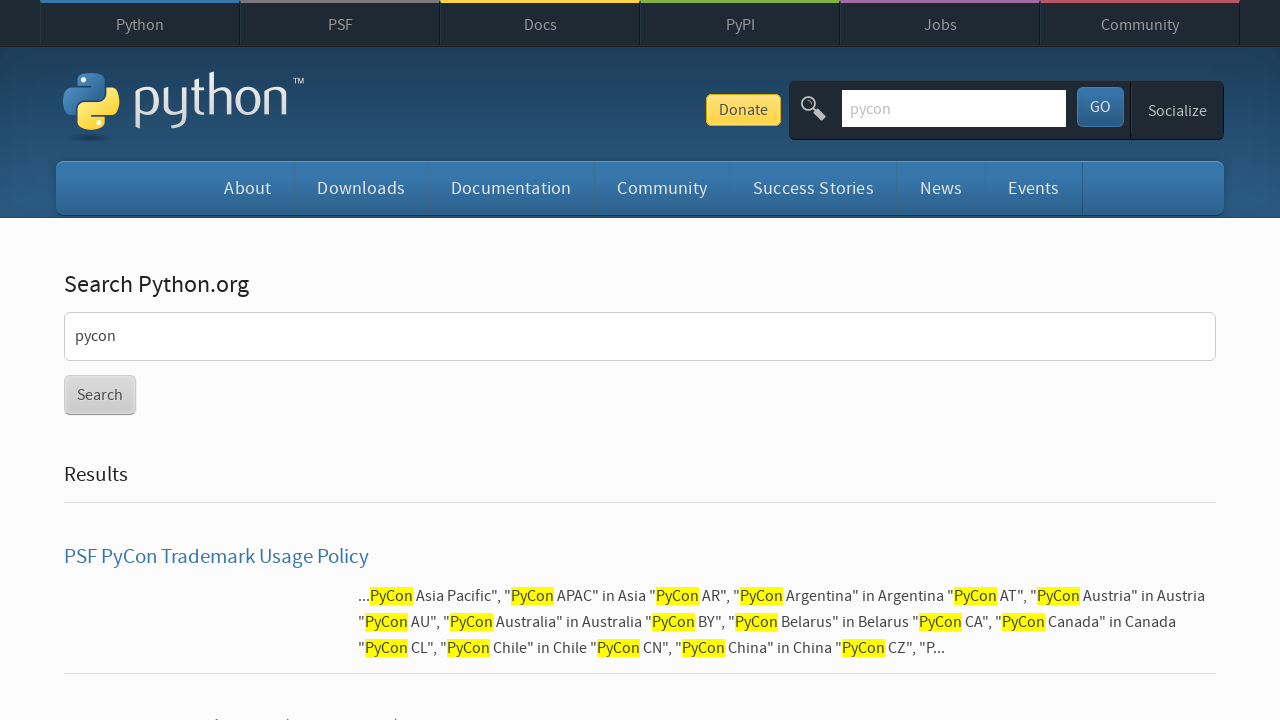

Verified search results were returned (no 'No results found' message)
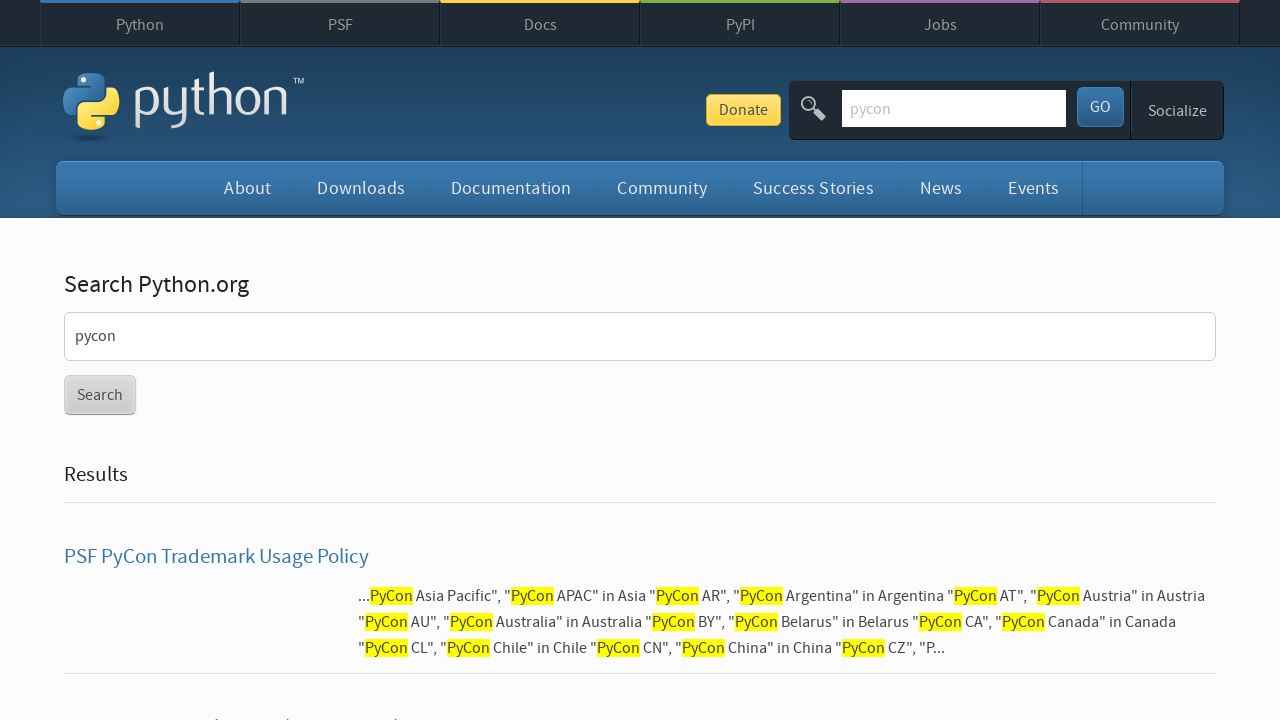

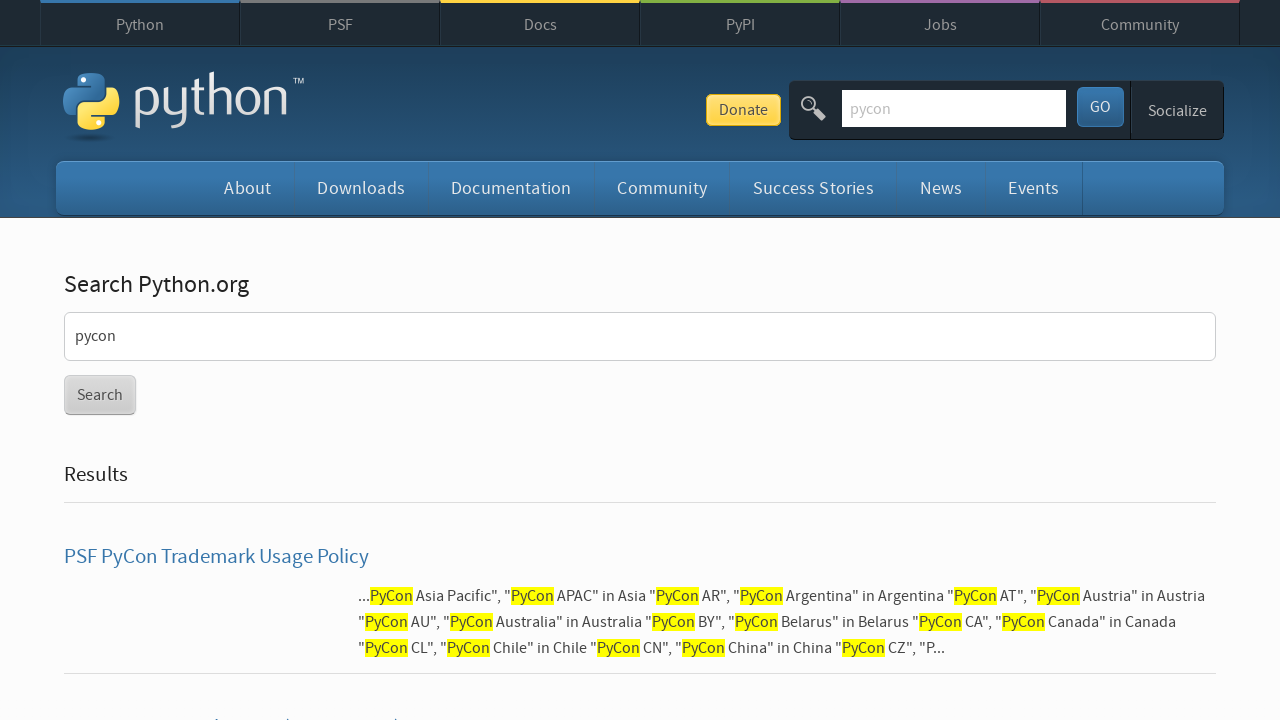